Navigates to an e-commerce site and adds a cucumber product to the cart by finding it in the product list

Starting URL: https://rahulshettyacademy.com/seleniumPractise/#/

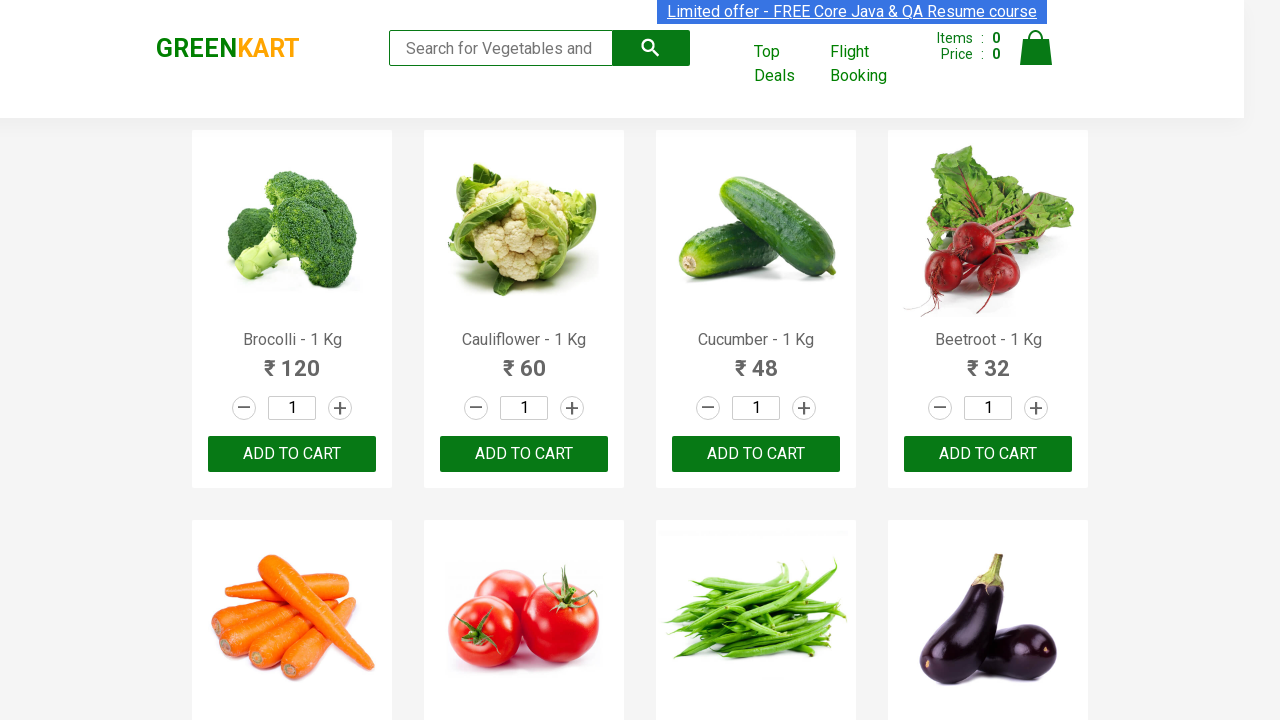

Waited for product list to load
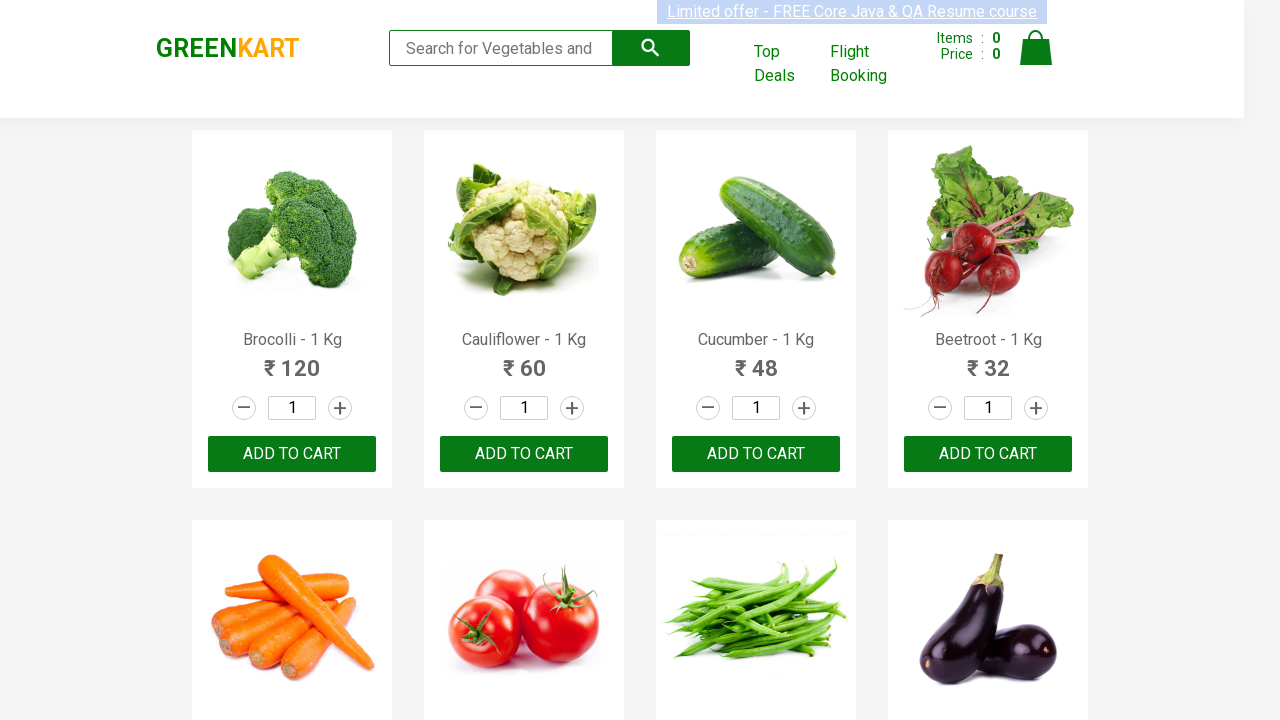

Retrieved all product elements from the page
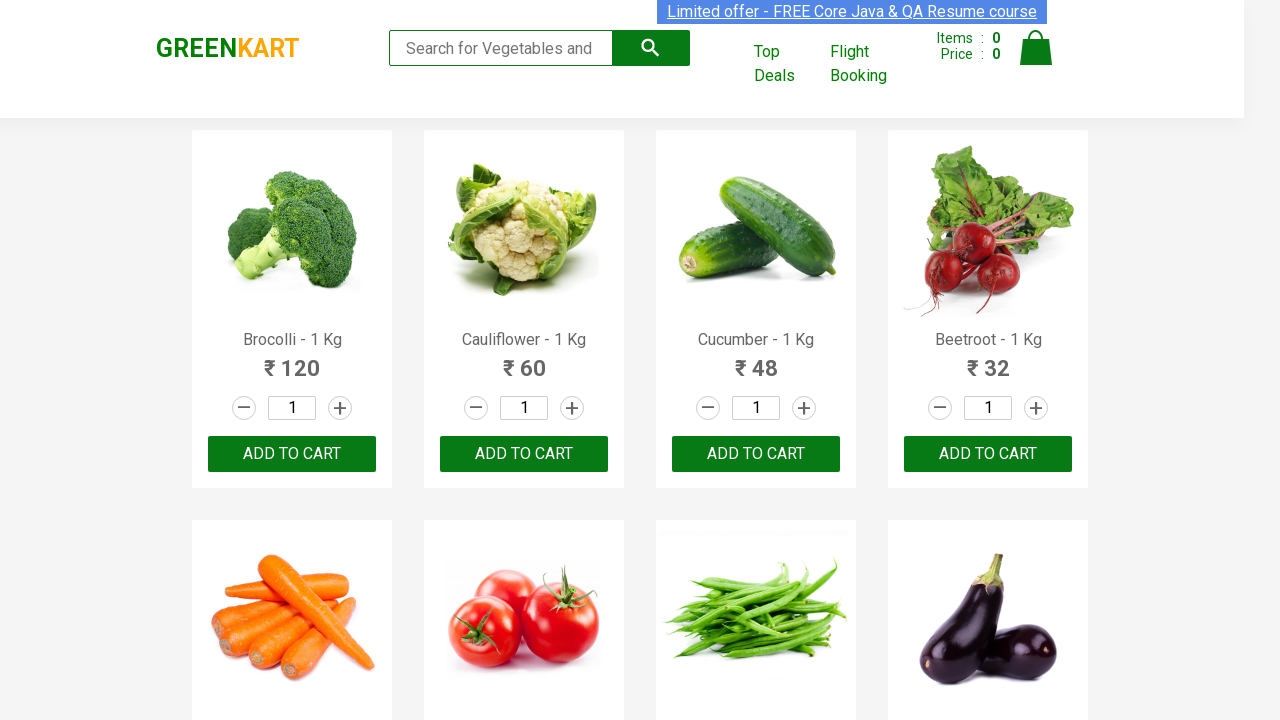

Checking product 1: Brocolli - 1 Kg
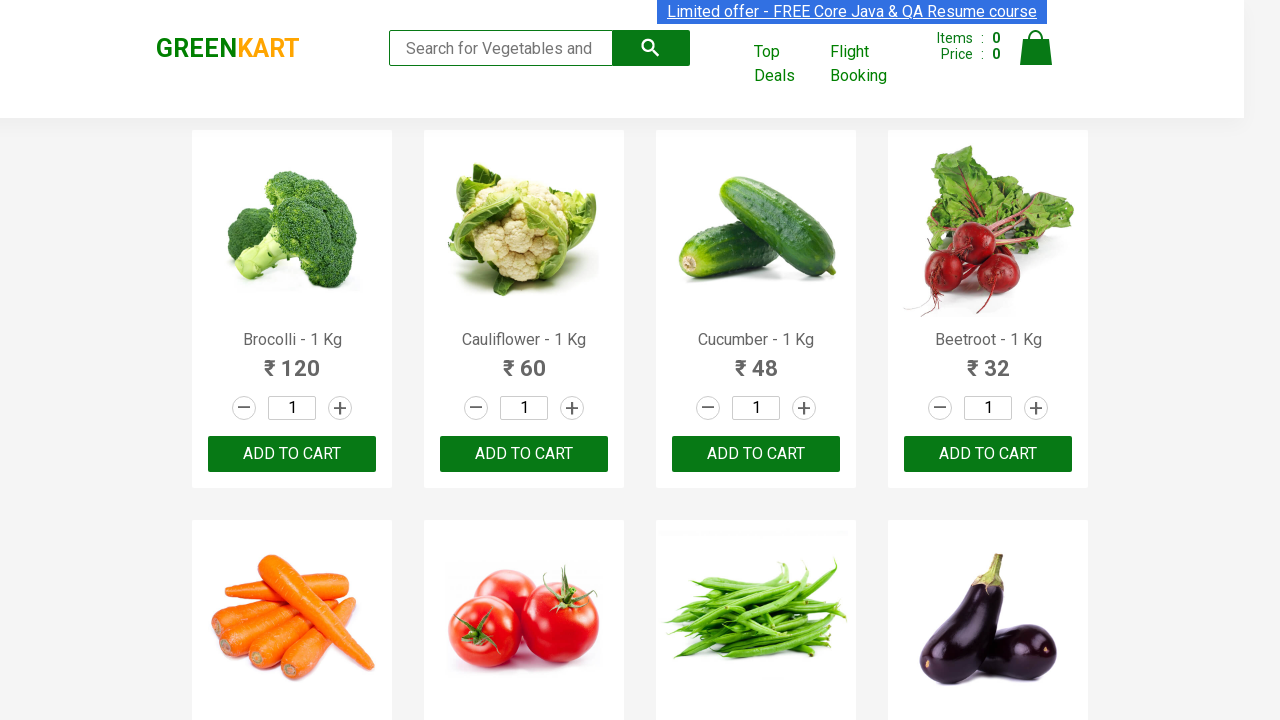

Checking product 2: Cauliflower - 1 Kg
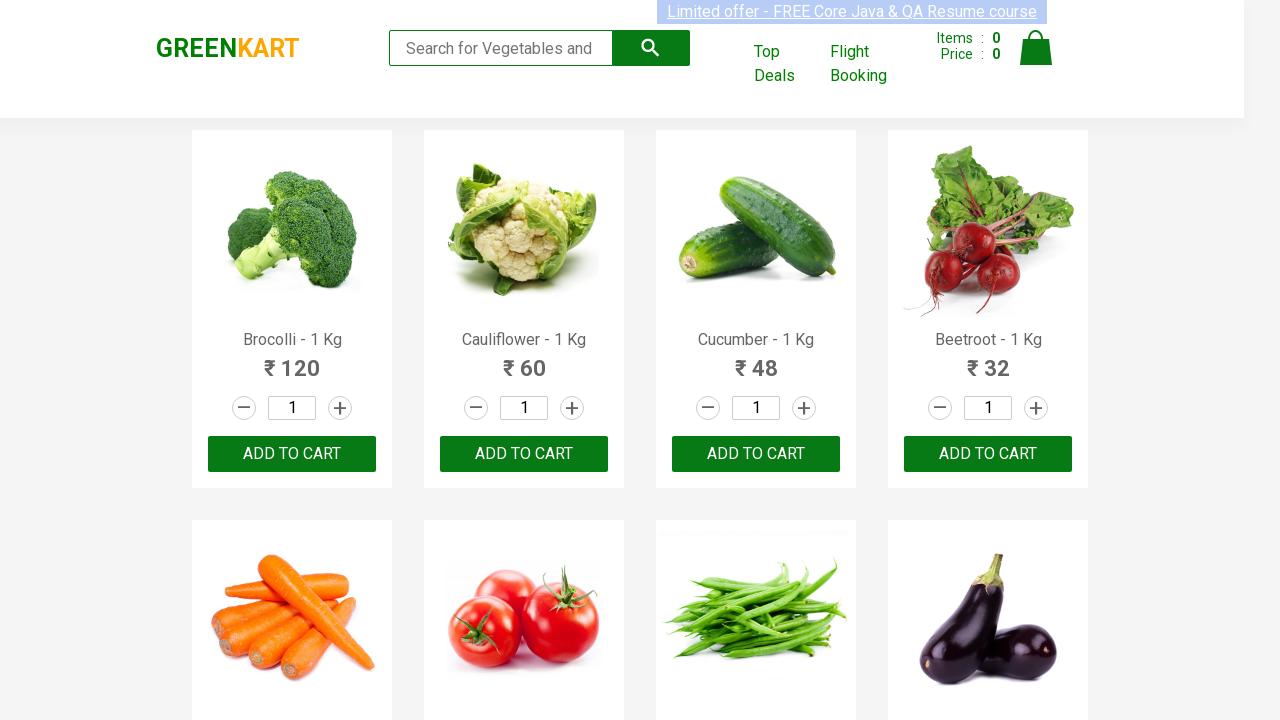

Checking product 3: Cucumber - 1 Kg
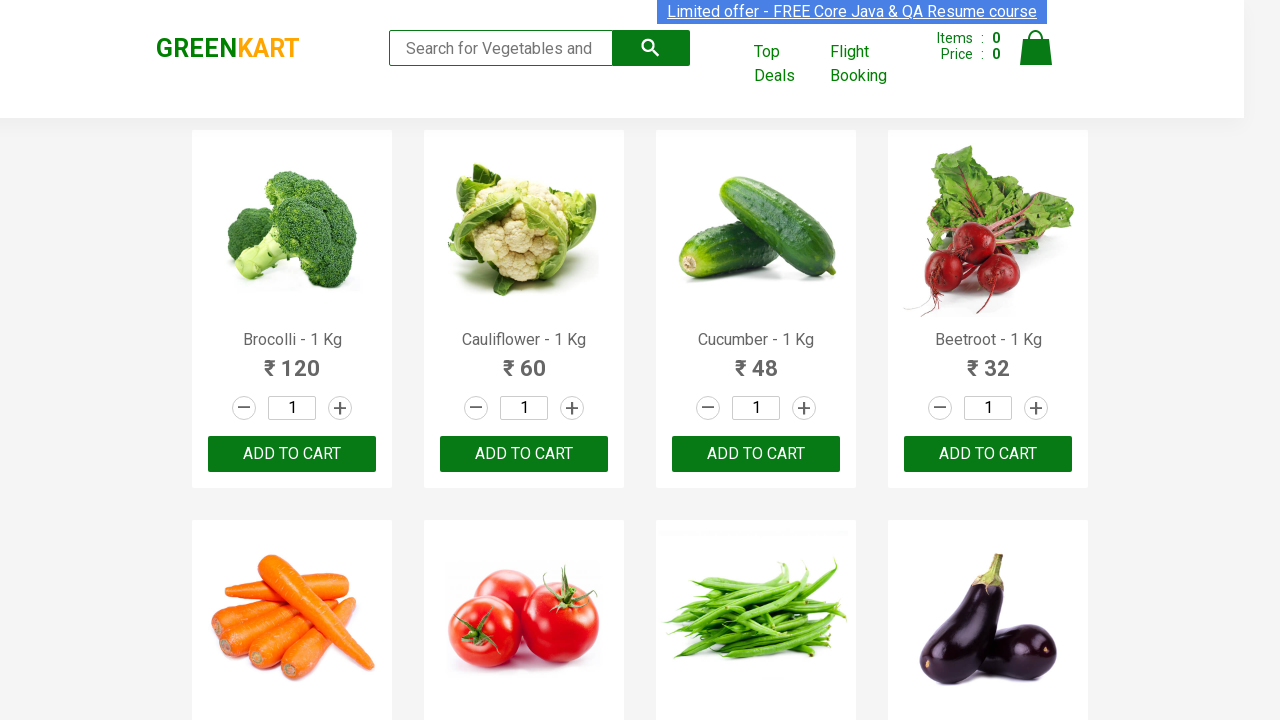

Found Cucumber product and clicked ADD TO CART button at (756, 454) on xpath=//button[text()='ADD TO CART'] >> nth=2
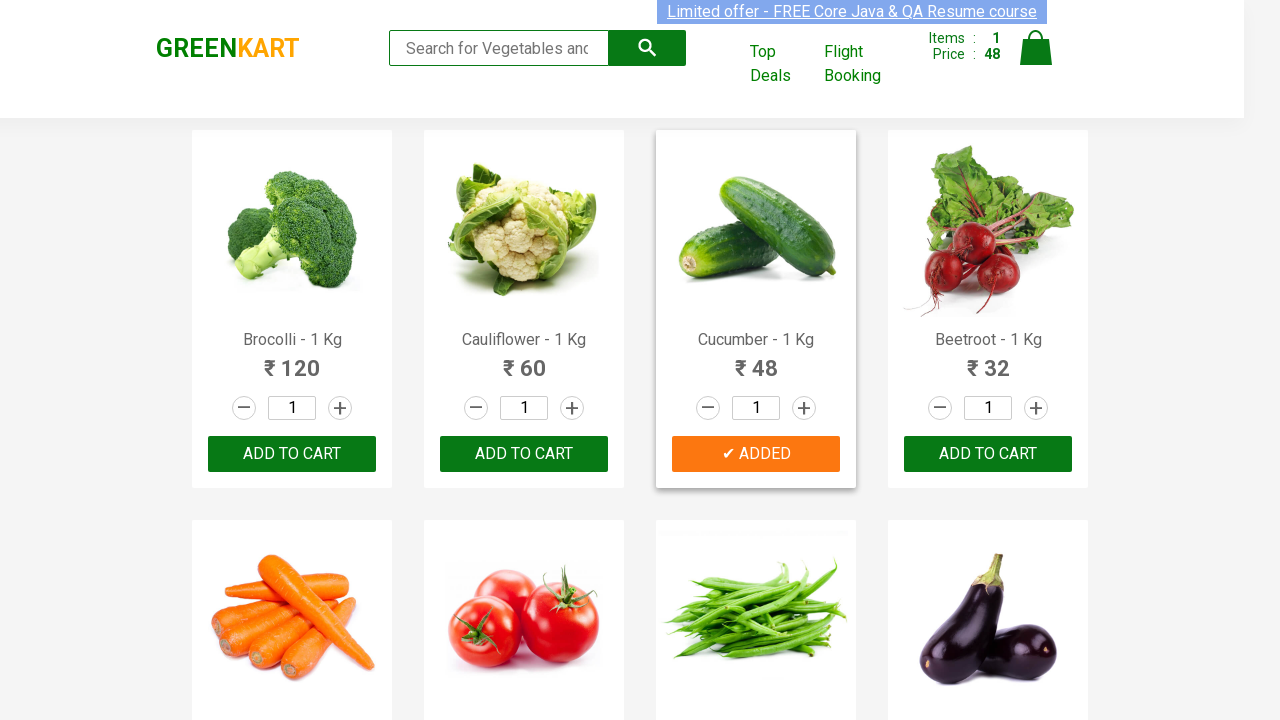

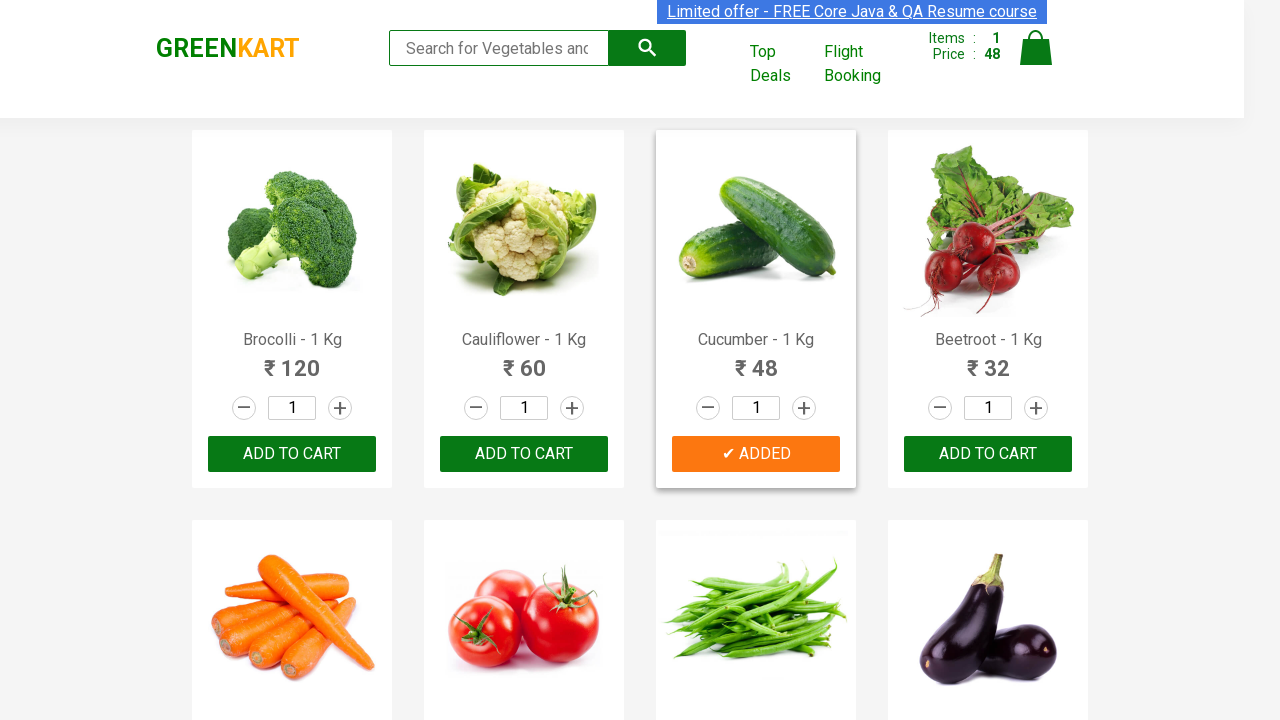